Tests the search functionality by clicking the search button, entering a search query, submitting it, and verifying search results are displayed.

Starting URL: https://en.ehu.lt/

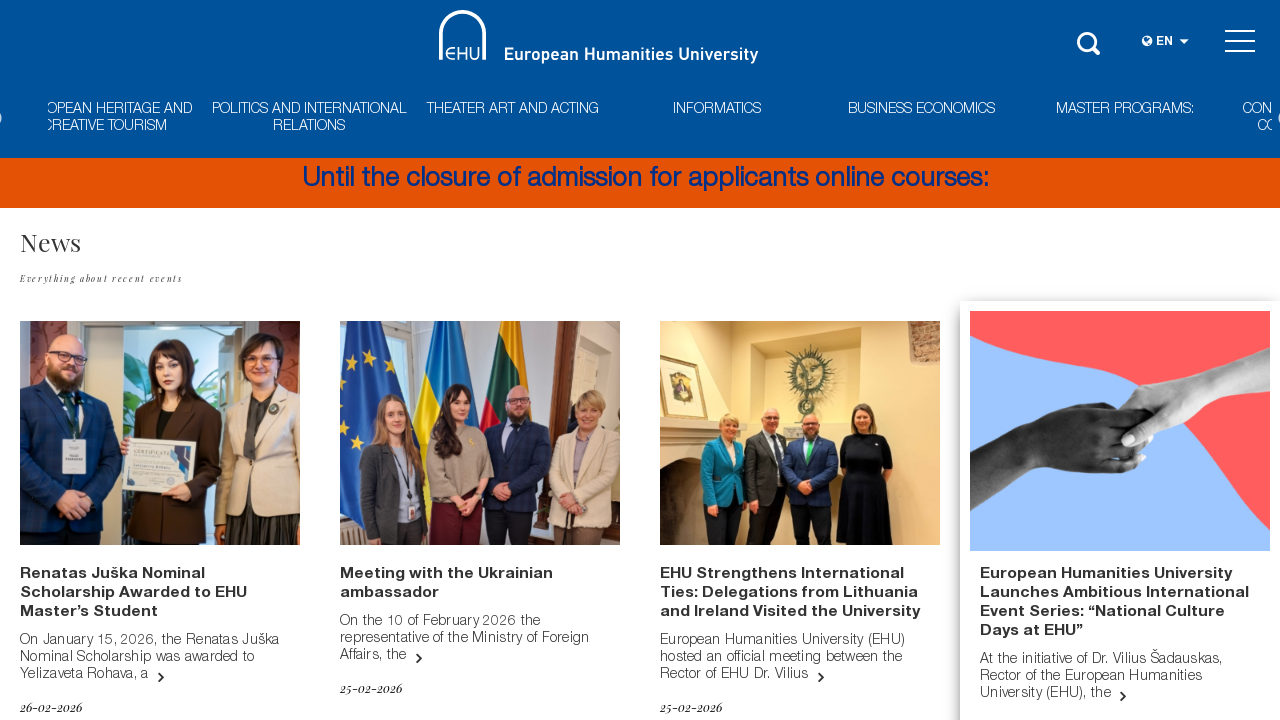

Clicked search button to open search bar at (1090, 40) on #masthead > div:nth-child(1) > div > div:nth-child(4) > div
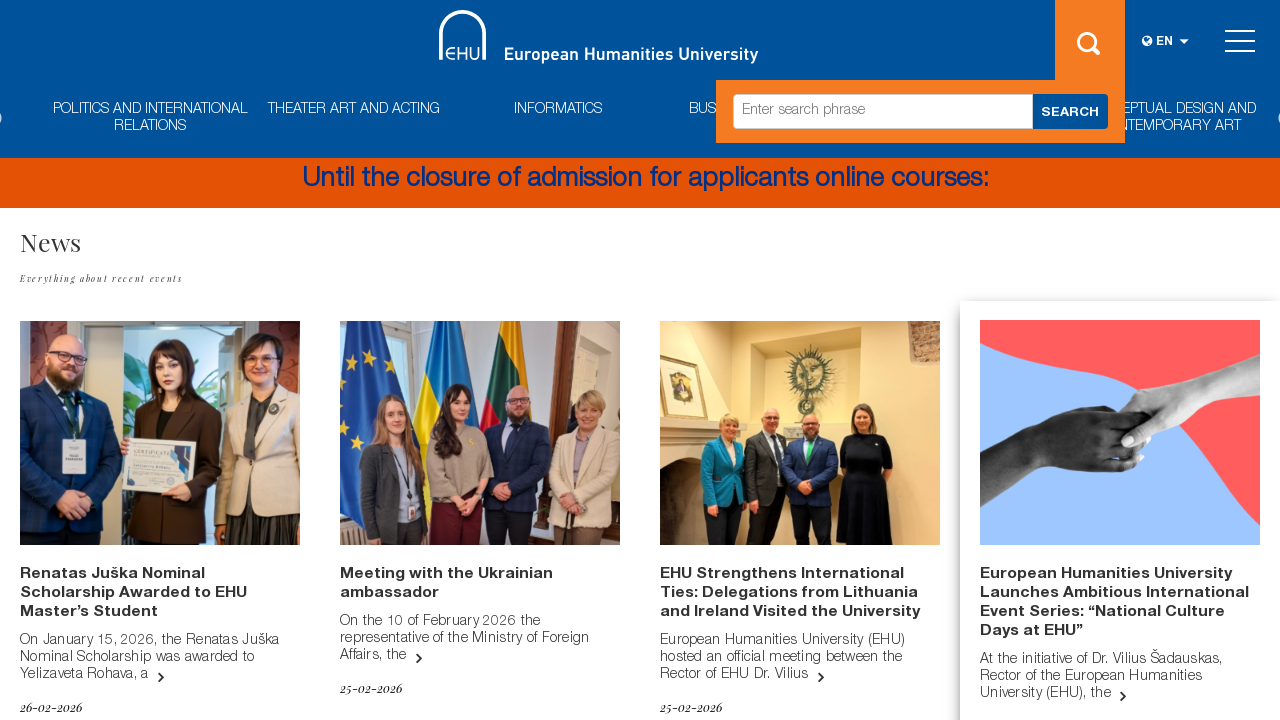

Filled search field with 'study programs' on #masthead > div:nth-child(1) > div > div:nth-child(4) > div > form > div > input
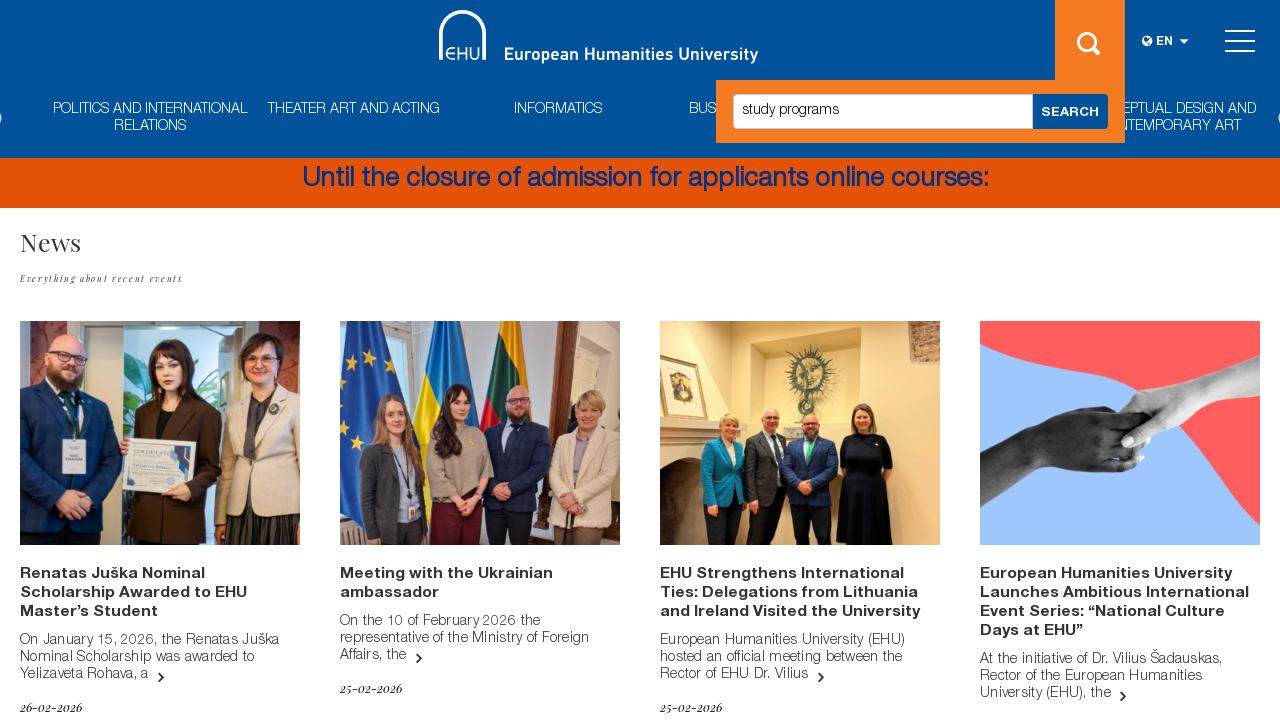

Pressed Enter to submit search query on #masthead > div:nth-child(1) > div > div:nth-child(4) > div > form > div > input
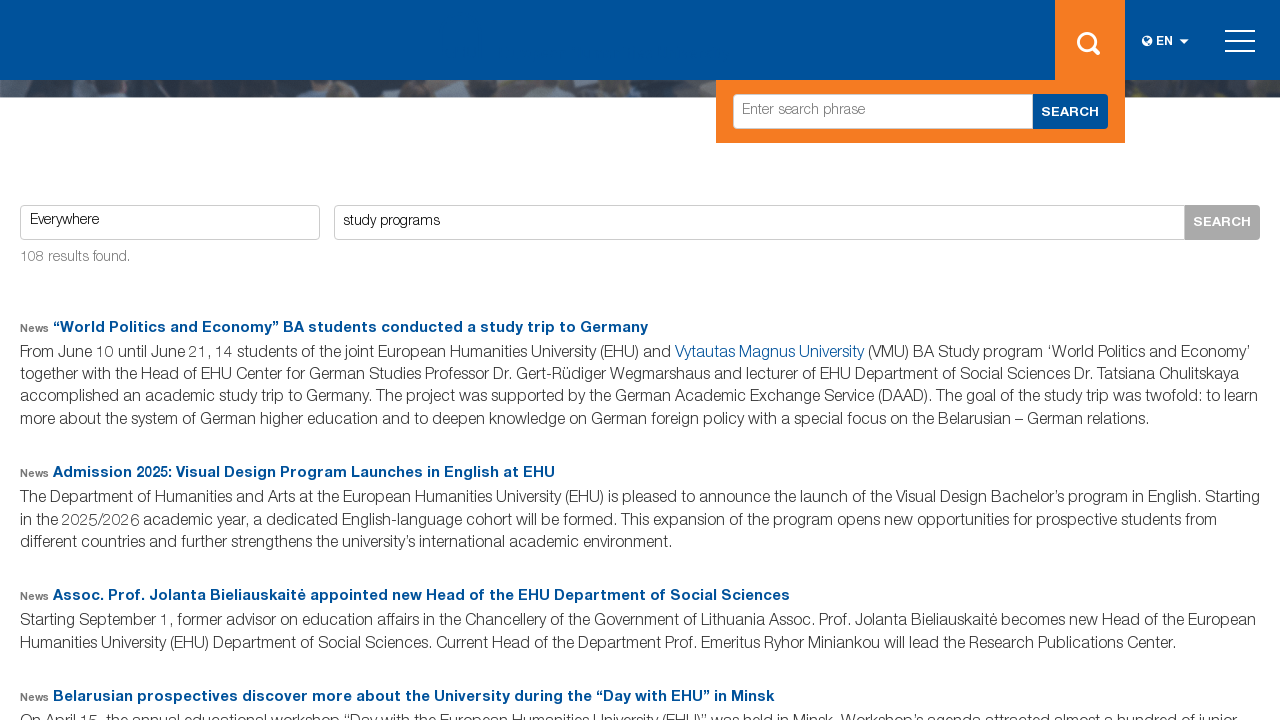

Search results loaded successfully
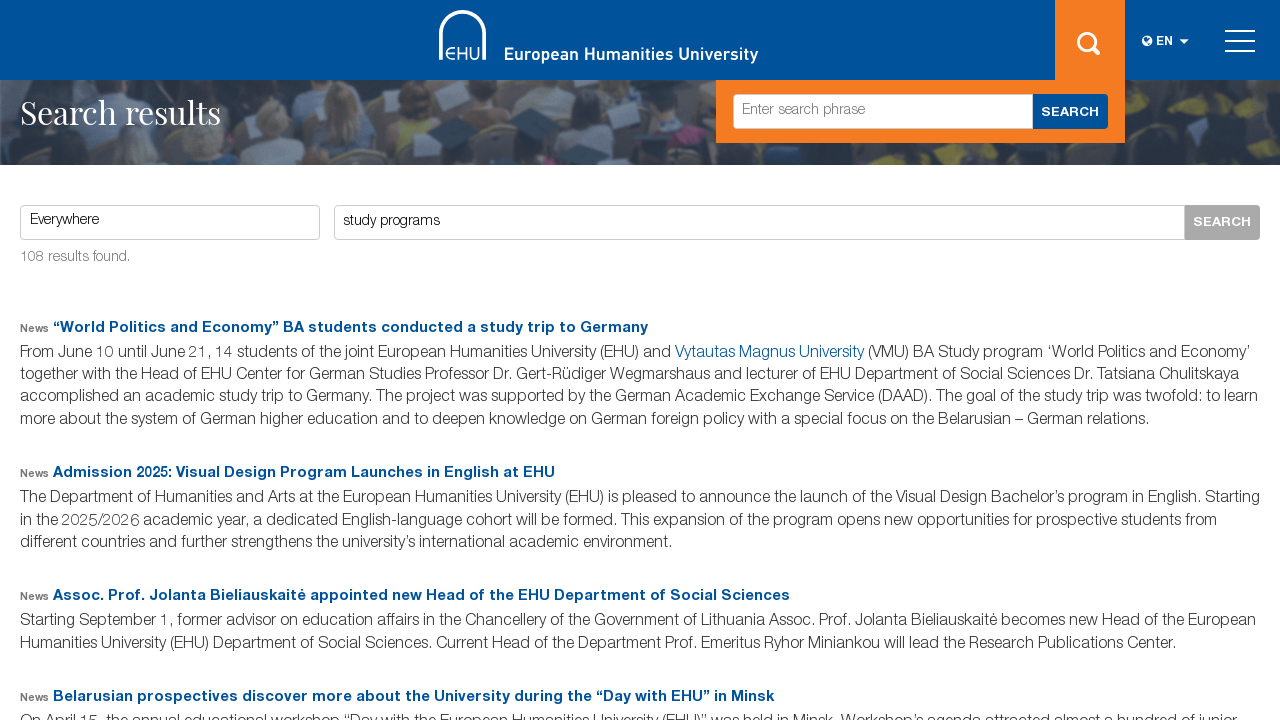

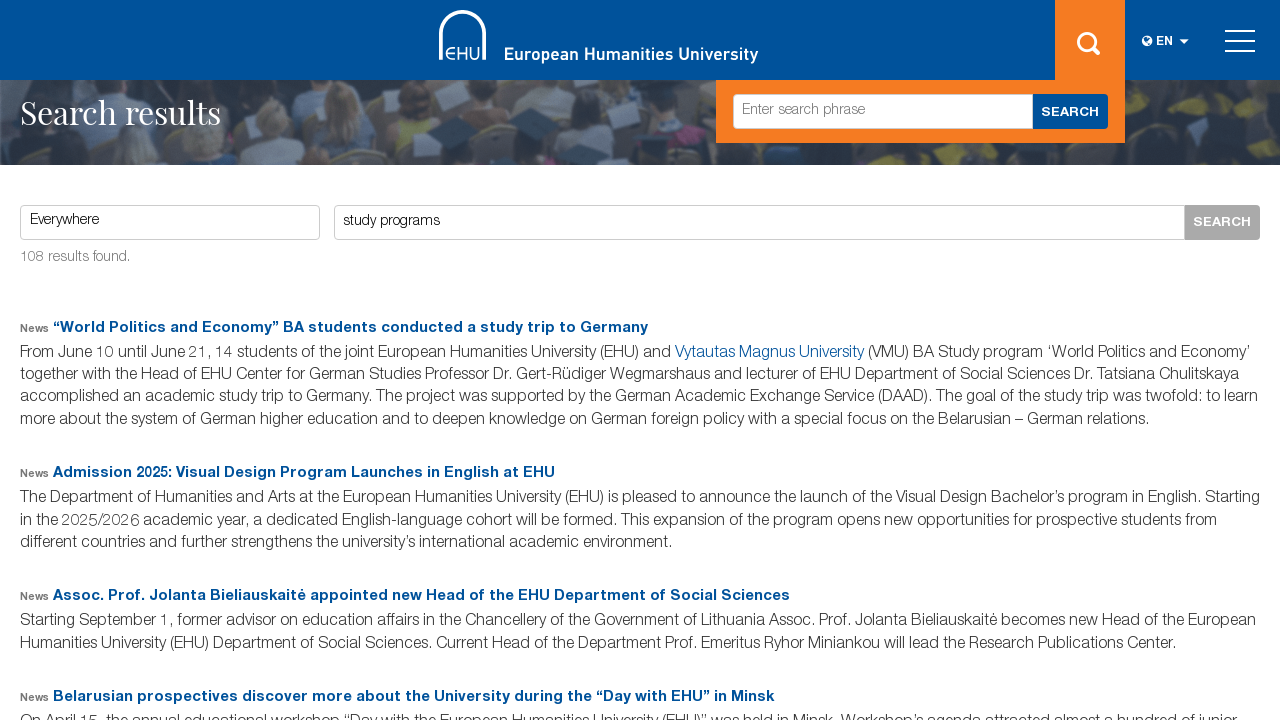